Tests simple alert functionality by triggering an alert, accepting it, and verifying the result message

Starting URL: https://training-support.net/webelements/alerts

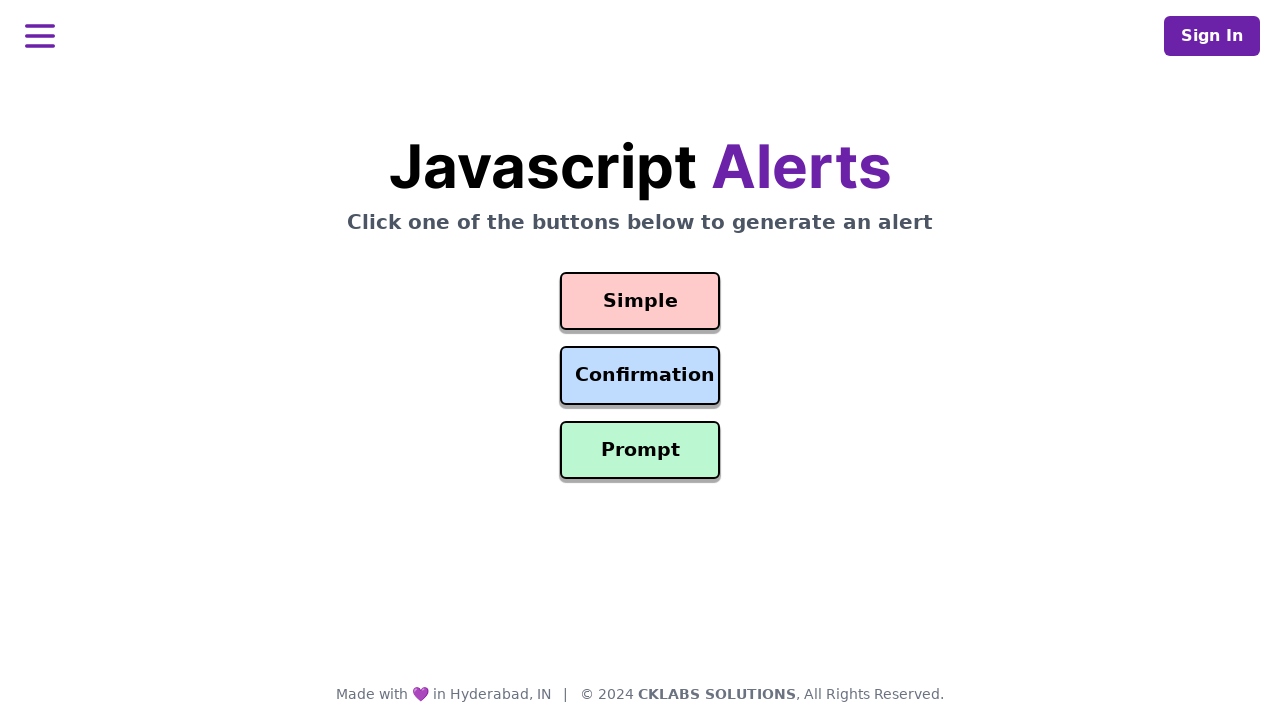

Clicked button to trigger simple alert at (640, 301) on #simple
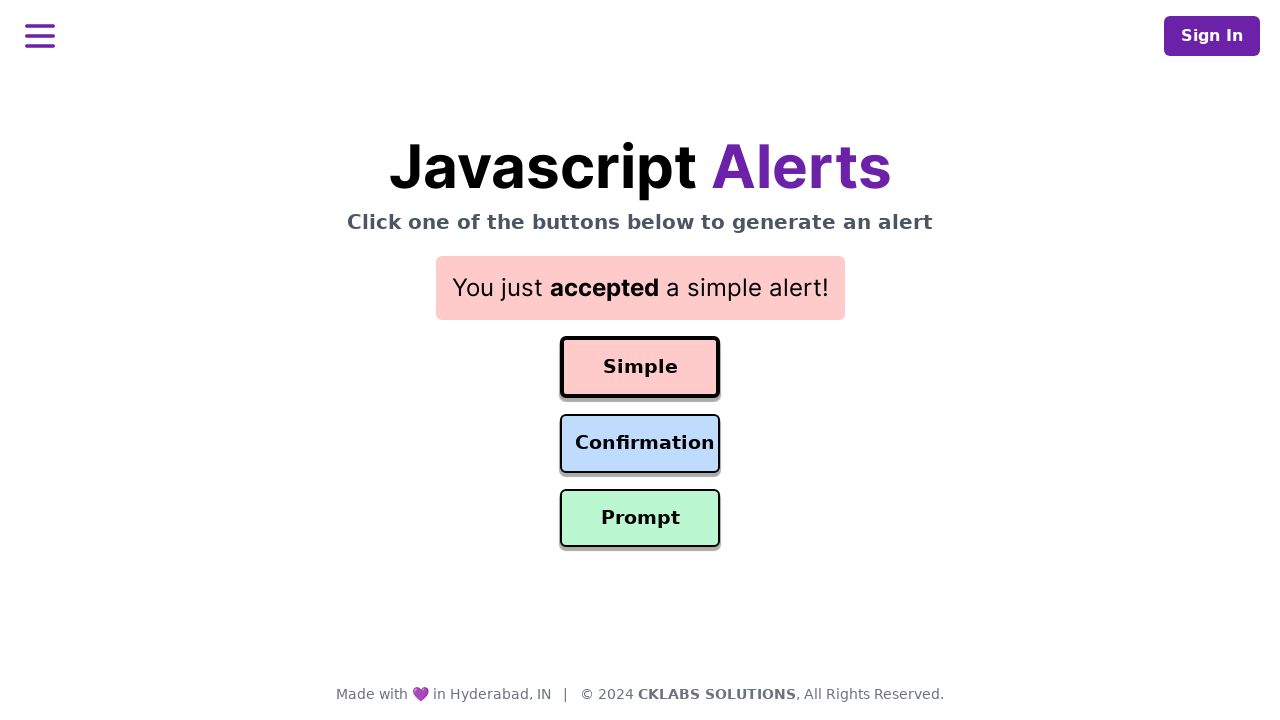

Set up dialog handler to accept alert
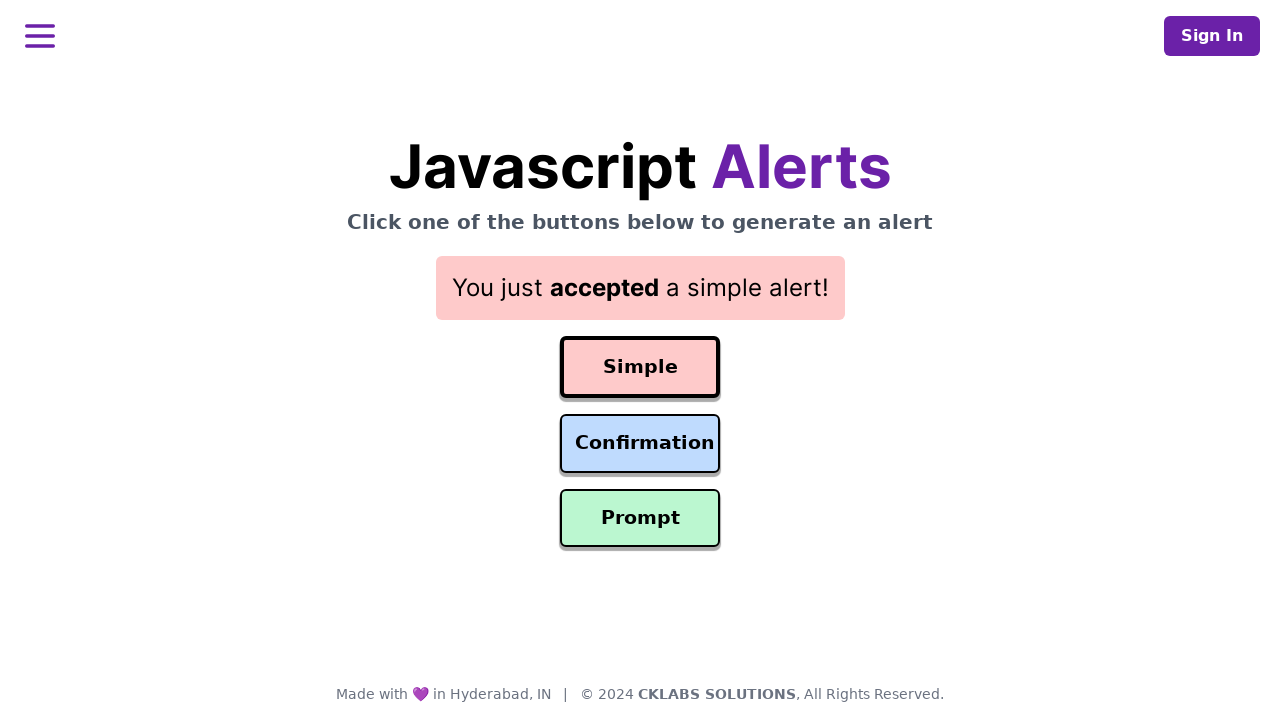

Verified result message appeared after accepting alert
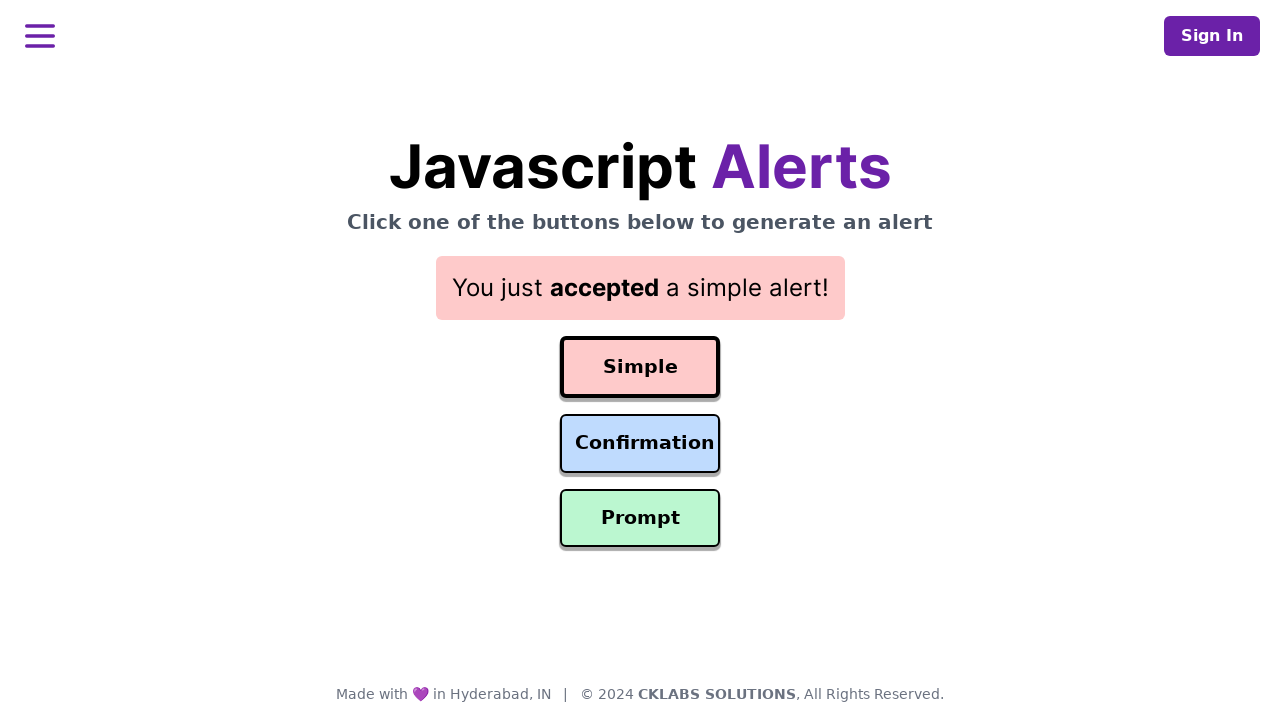

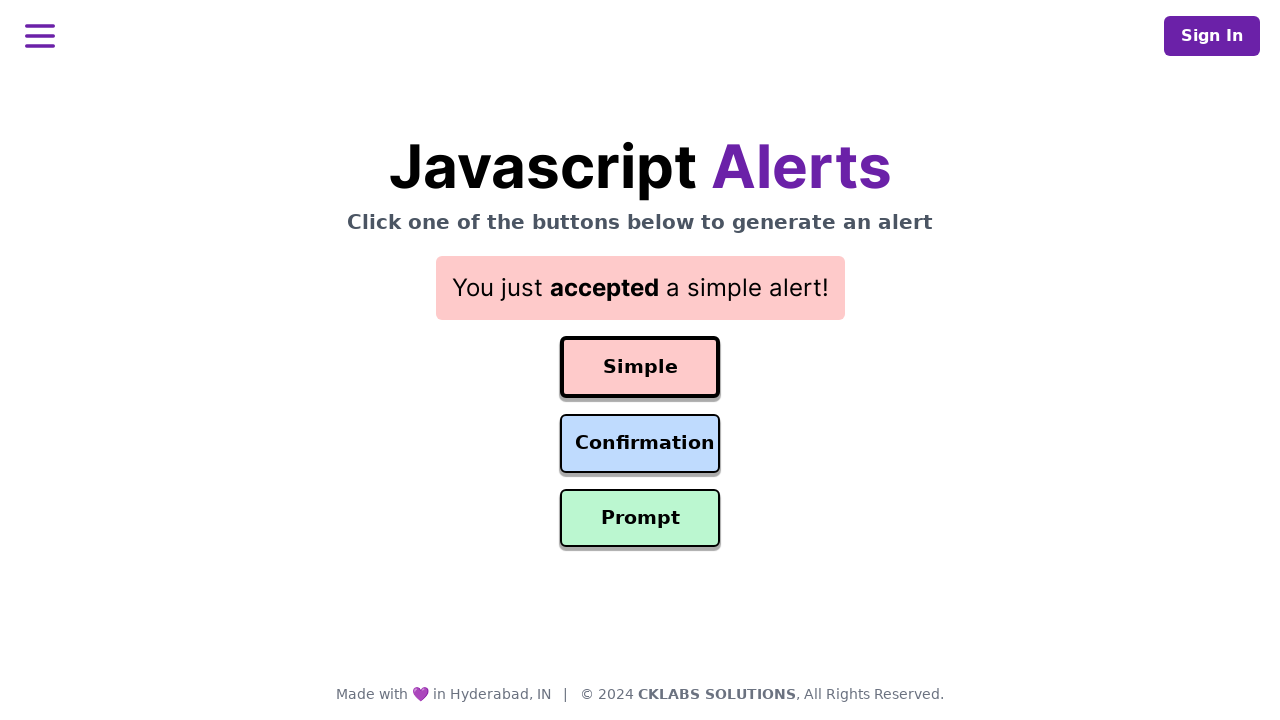